Clicks the Submit New Language menu item and verifies the submenu text.

Starting URL: http://www.99-bottles-of-beer.net/

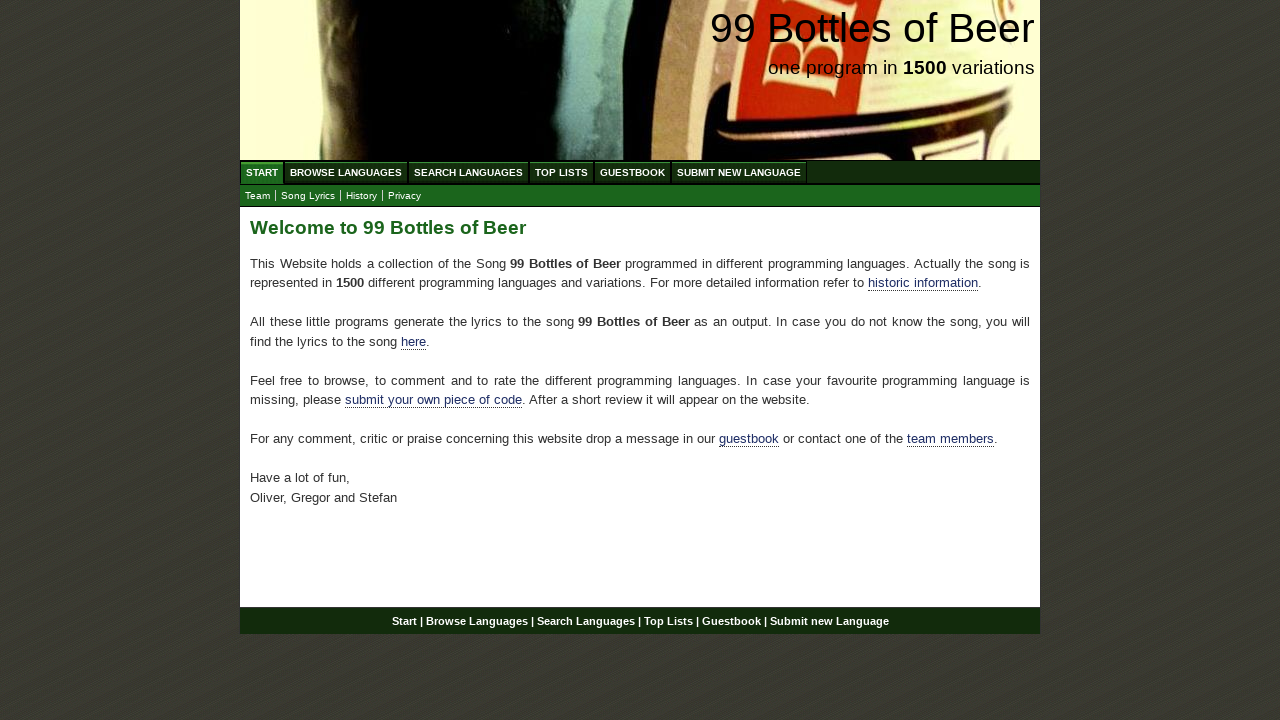

Clicked the Submit New Language menu item (last menu item) at (739, 172) on xpath=//ul[@id='menu']/li[last()]
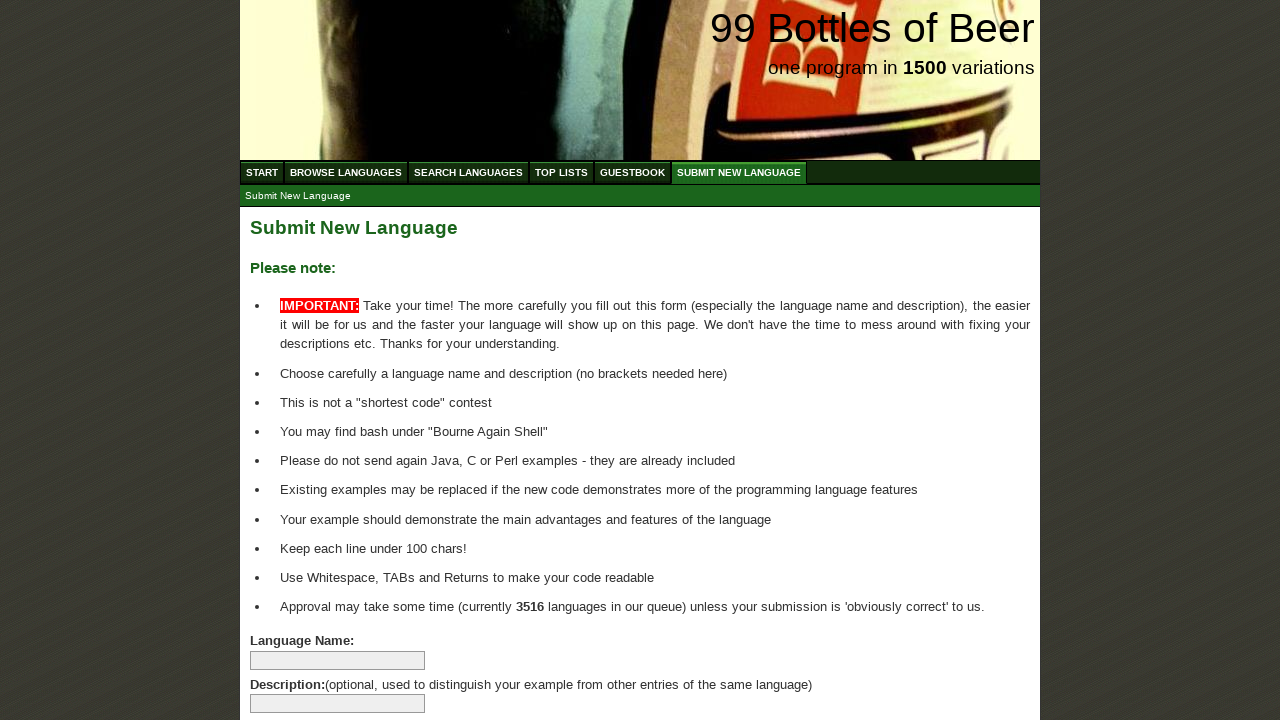

Submenu loaded and verified
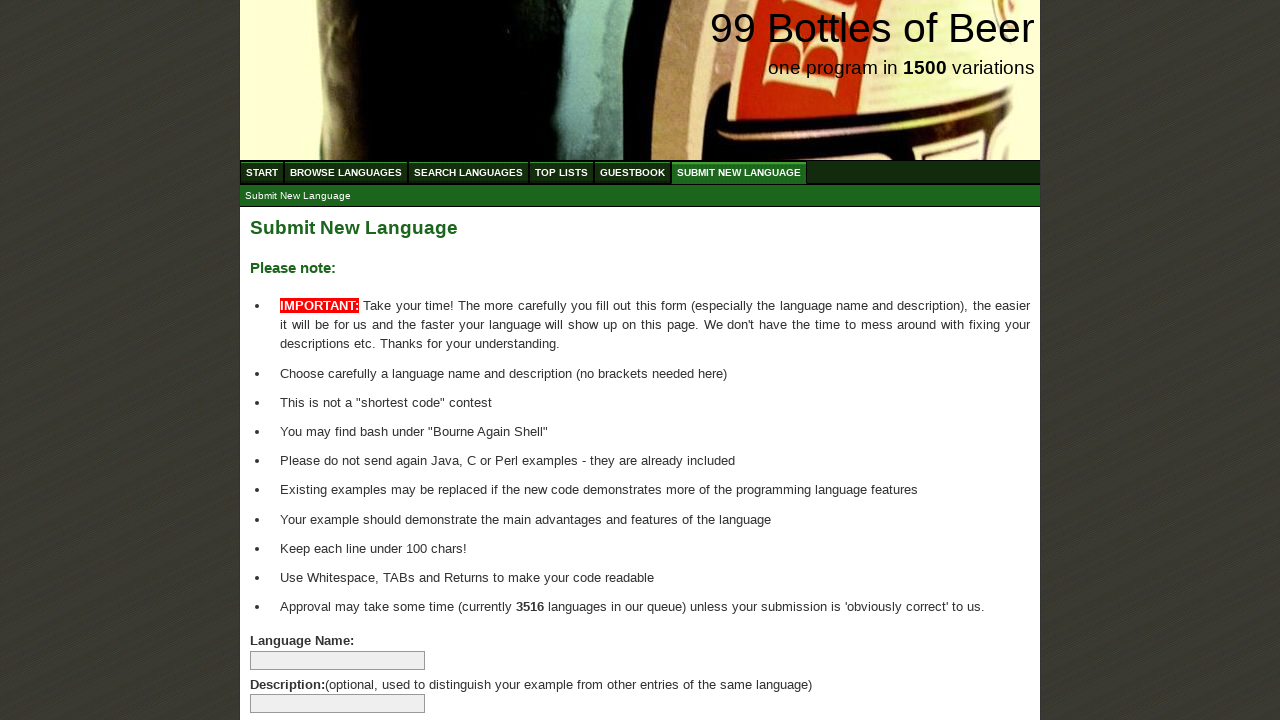

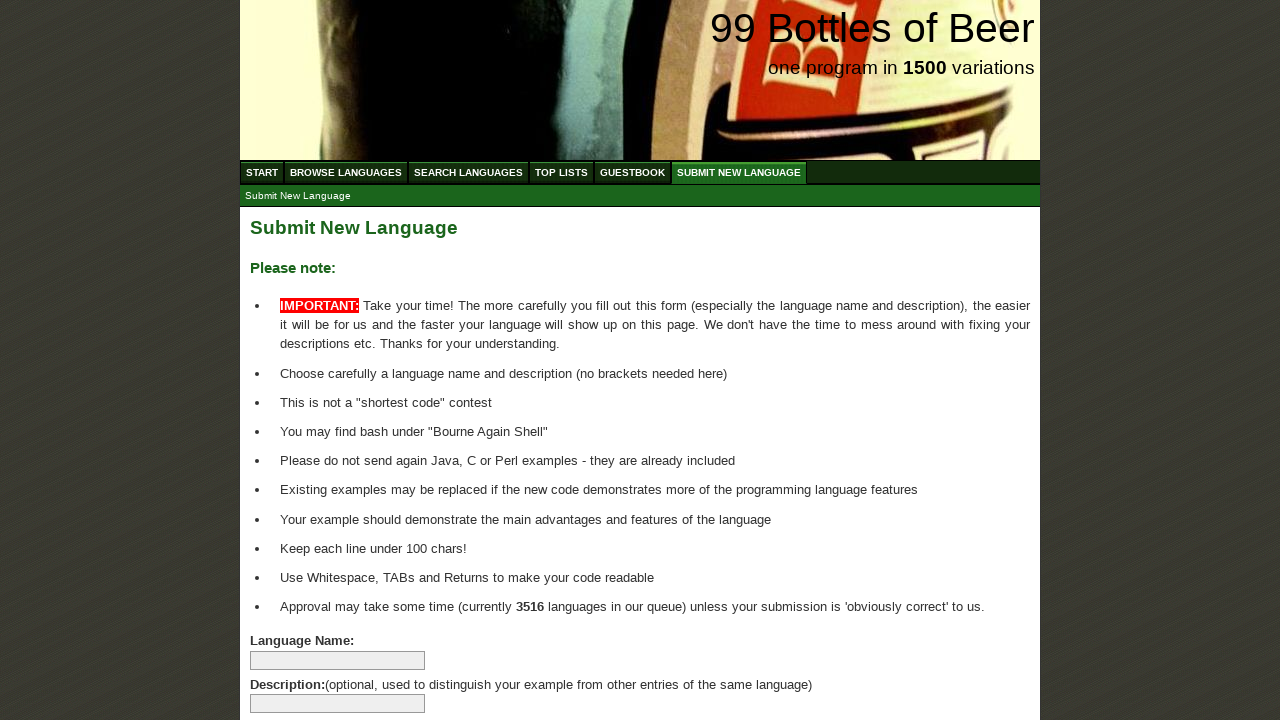